Tests drag and drop functionality by dragging an element and dropping it onto a target element

Starting URL: https://jqueryui.com/resources/demos/droppable/default.html

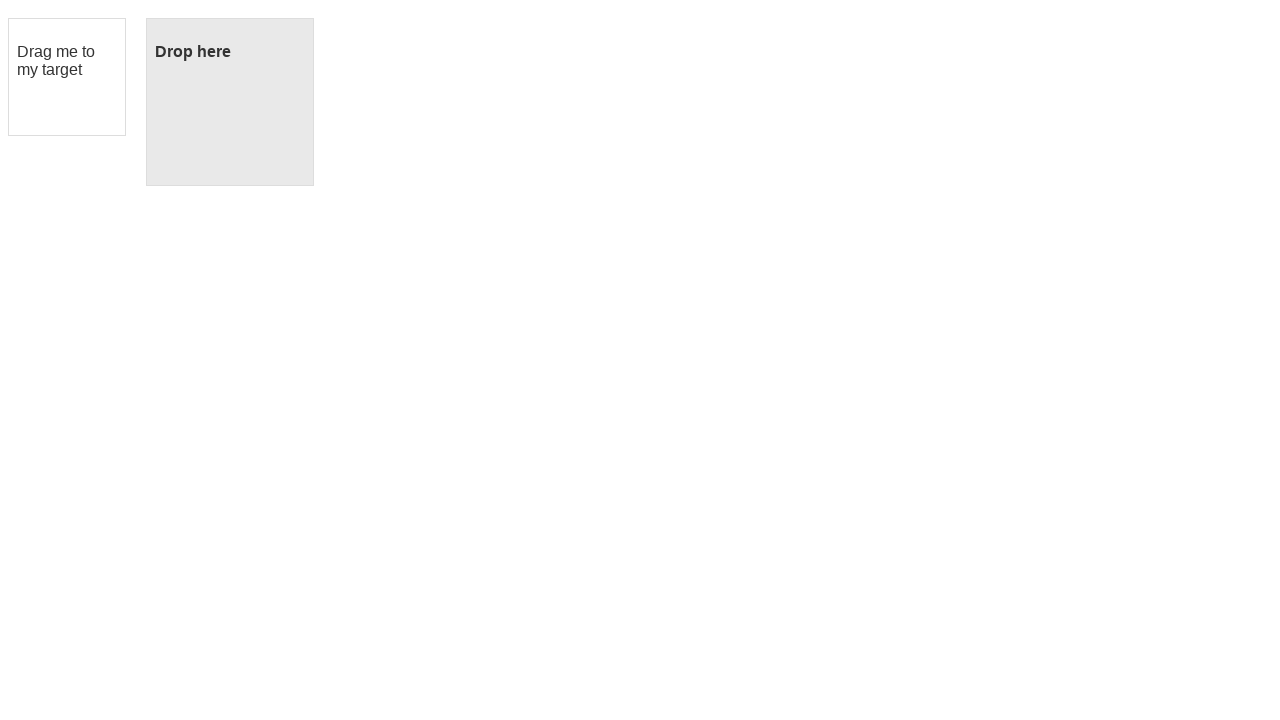

Located the draggable element with id 'draggable'
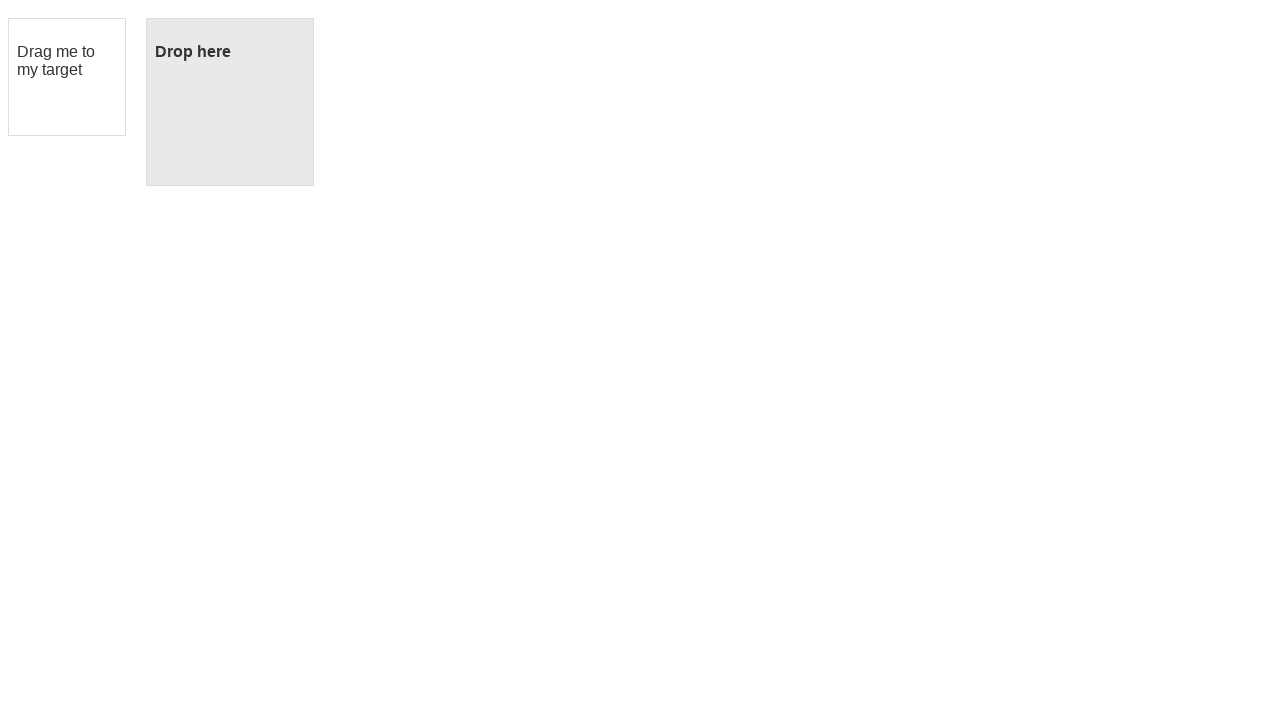

Located the droppable target element with id 'droppable'
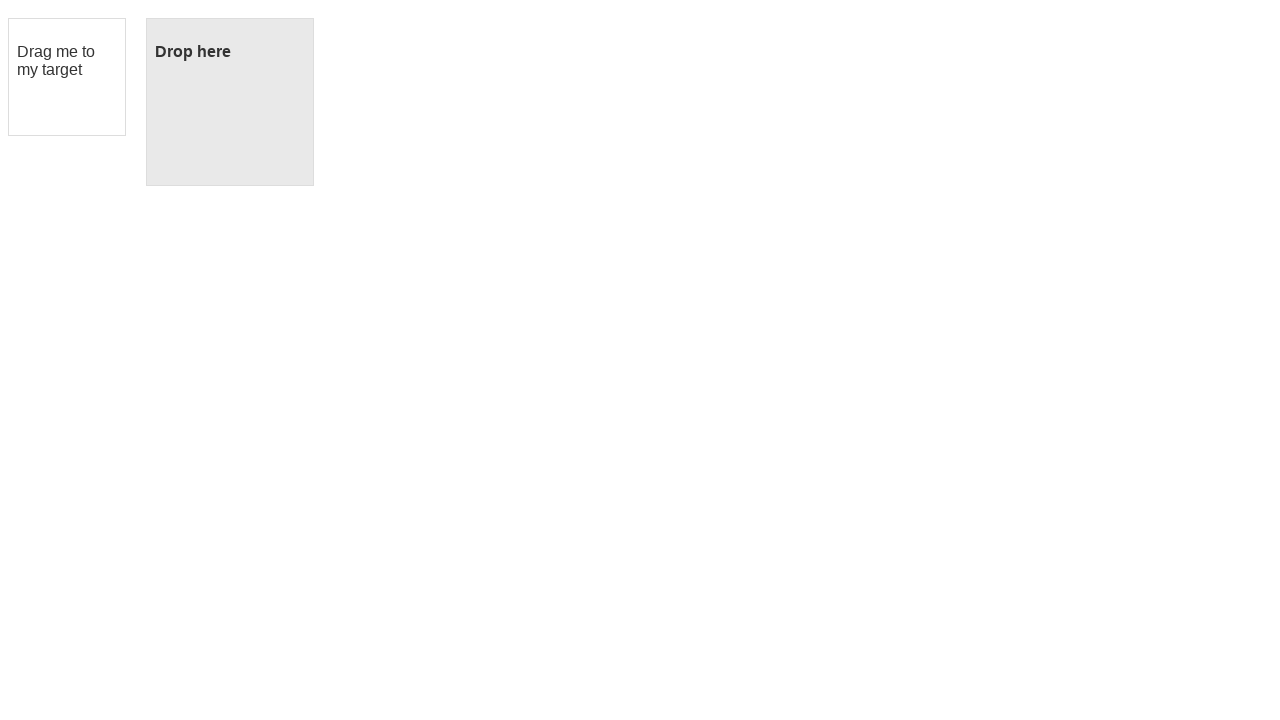

Dragged the draggable element onto the droppable target at (230, 102)
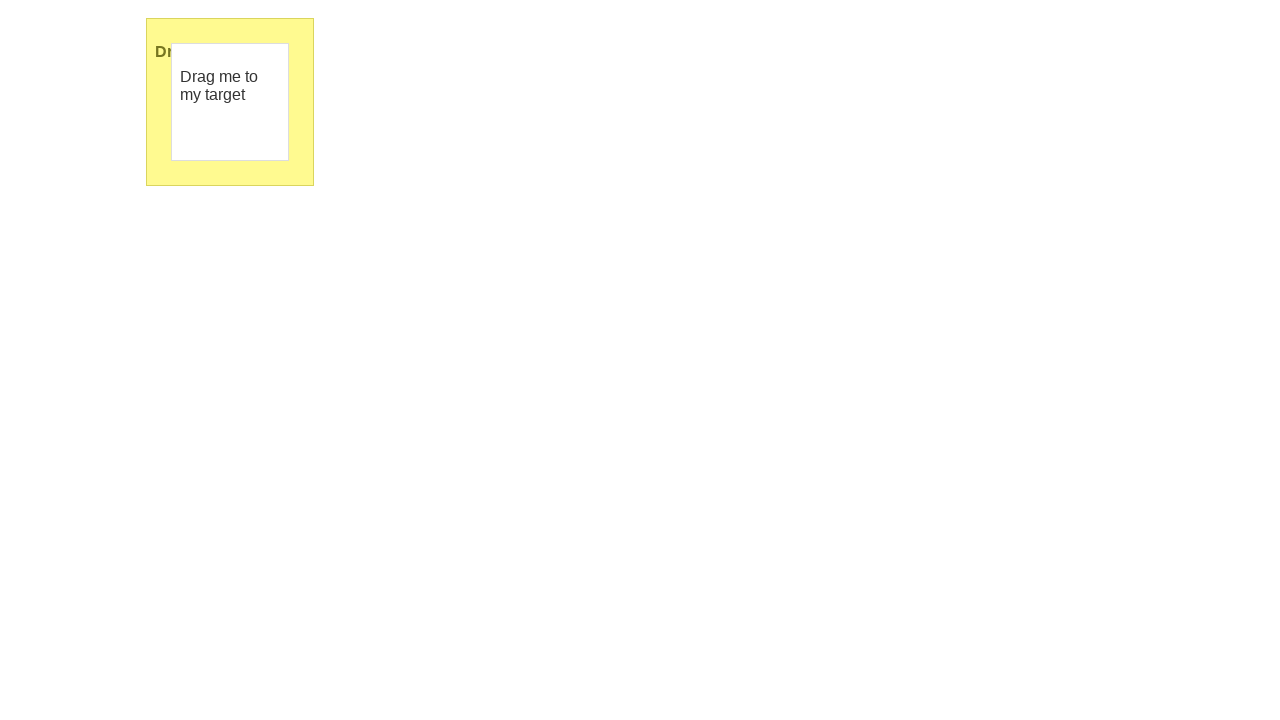

Waited 3 seconds for drag and drop animation to complete
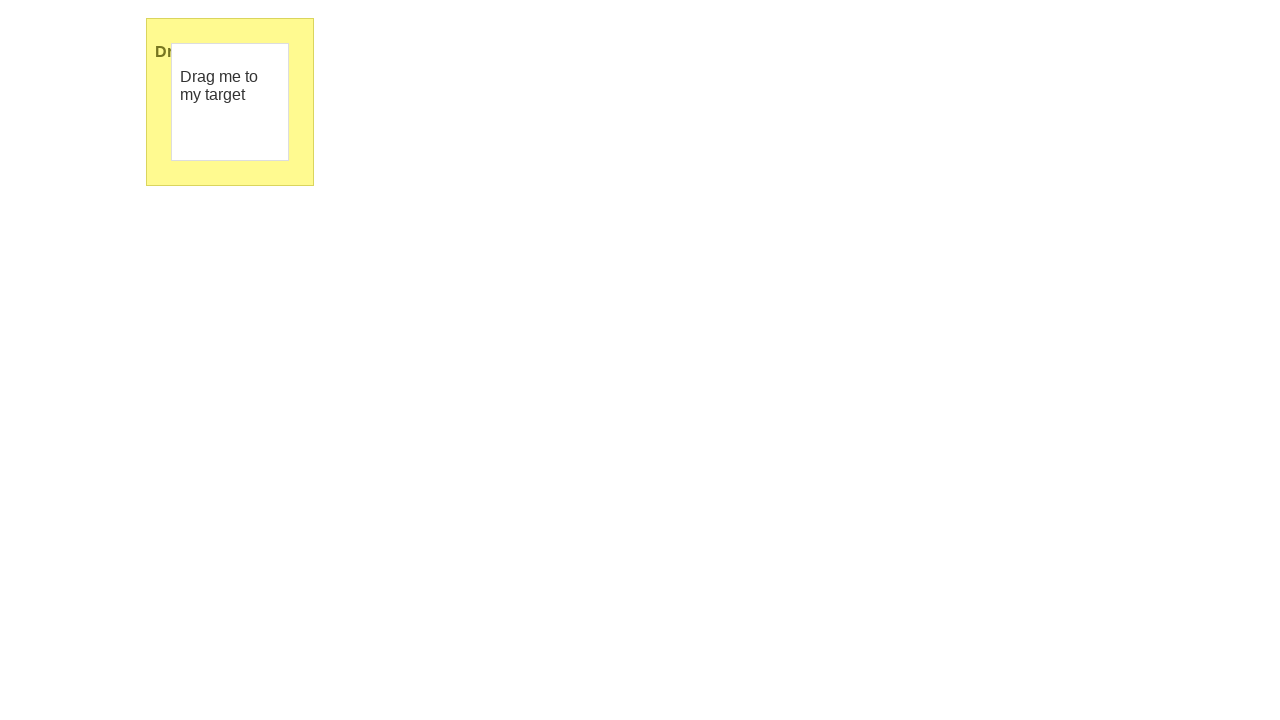

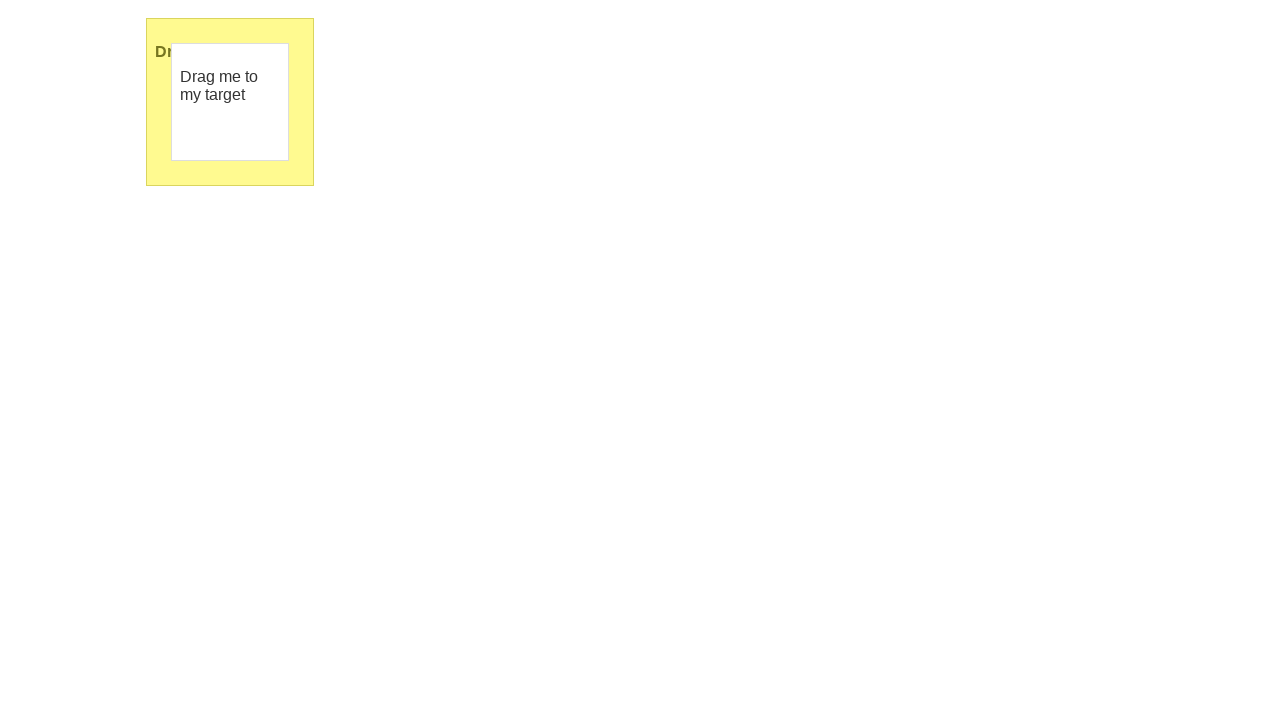